Tests search functionality on tabletka.by by entering a medication name and verifying the search results display the correct item

Starting URL: https://tabletka.by/

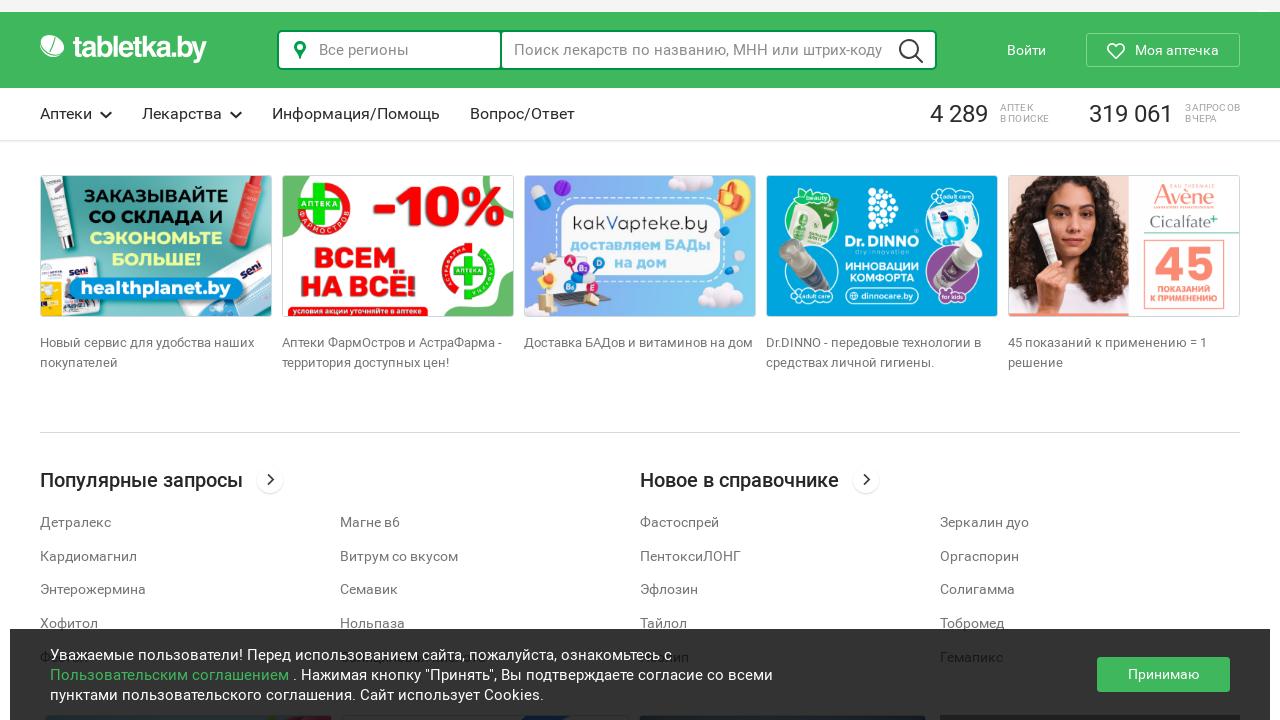

Filled search box with medication name 'Валидол' on .ls-select-input
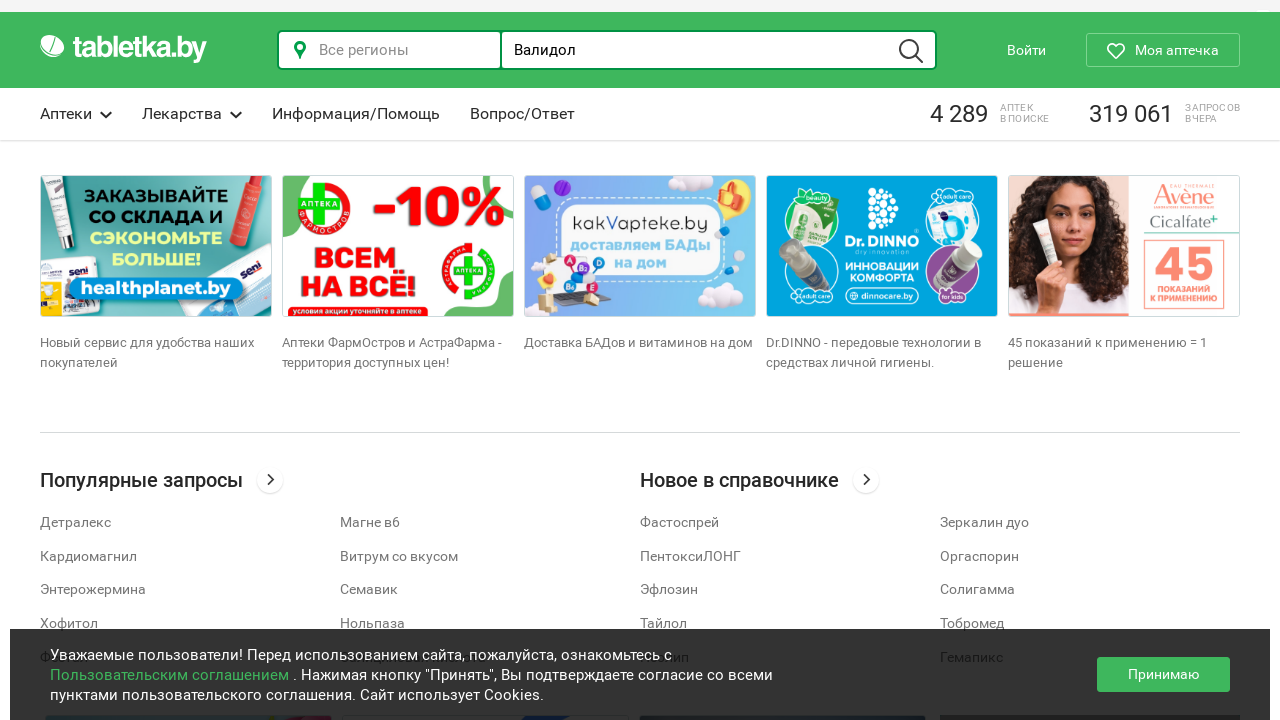

Clicked search button (magnifying glass icon) at (911, 51) on .lupa
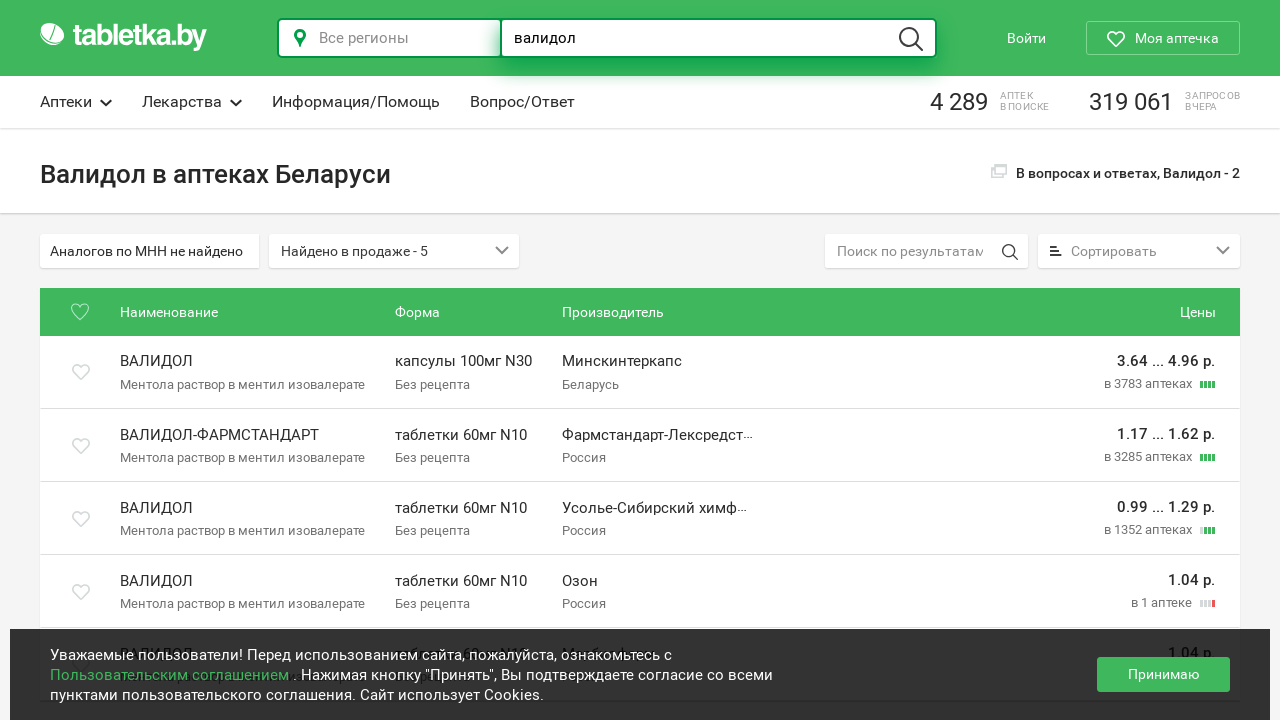

Search results loaded and medication information displayed
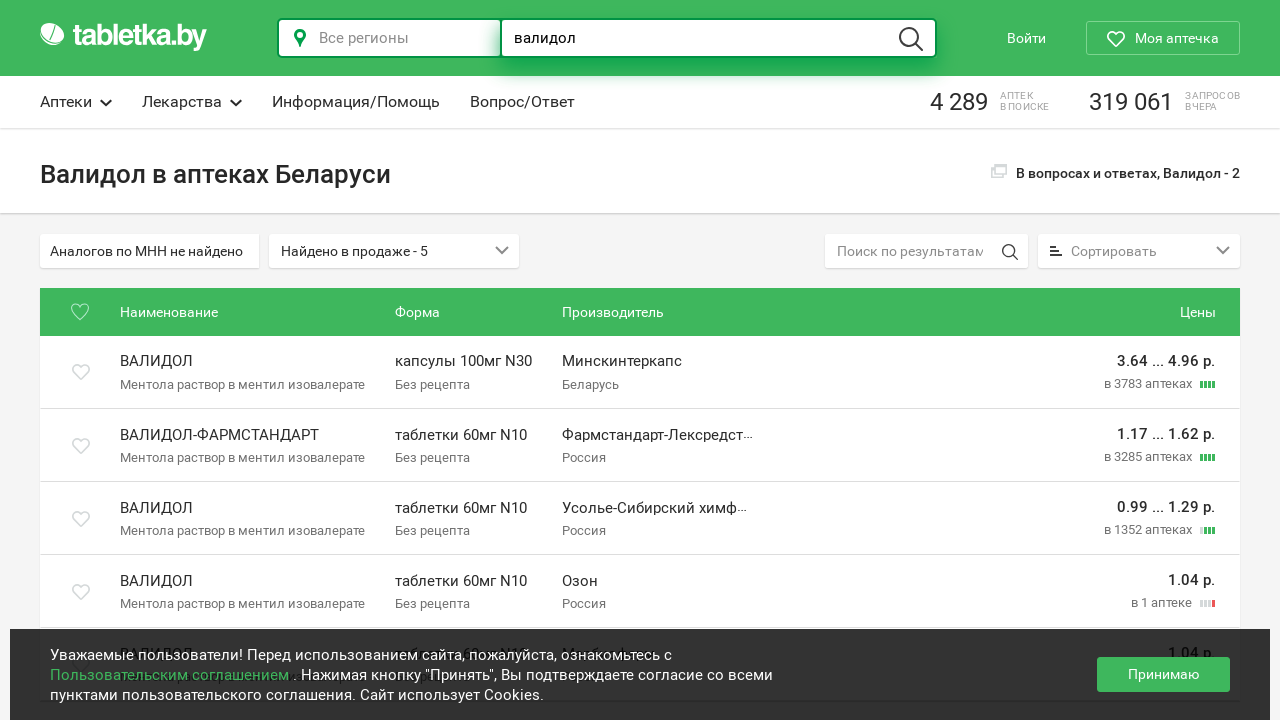

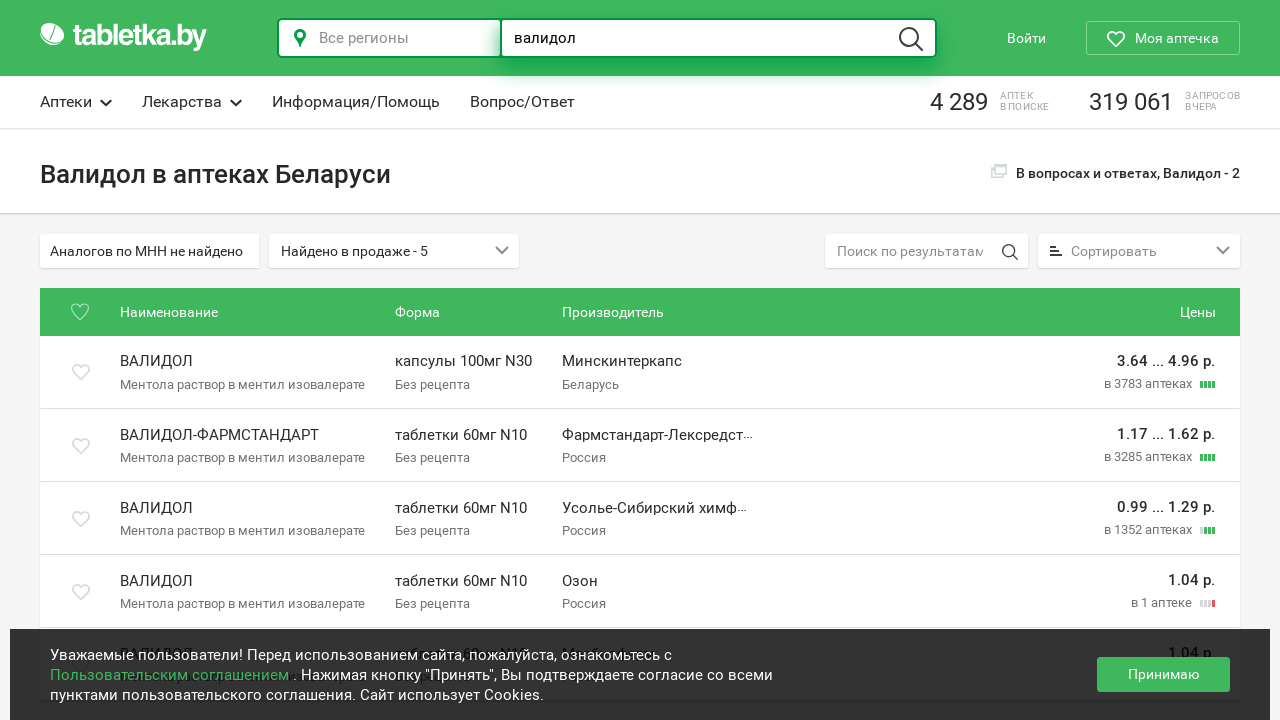